Tests sorting a number column (Due) in descending order by clicking the column header twice and verifying the values are sorted in reverse order.

Starting URL: http://the-internet.herokuapp.com/tables

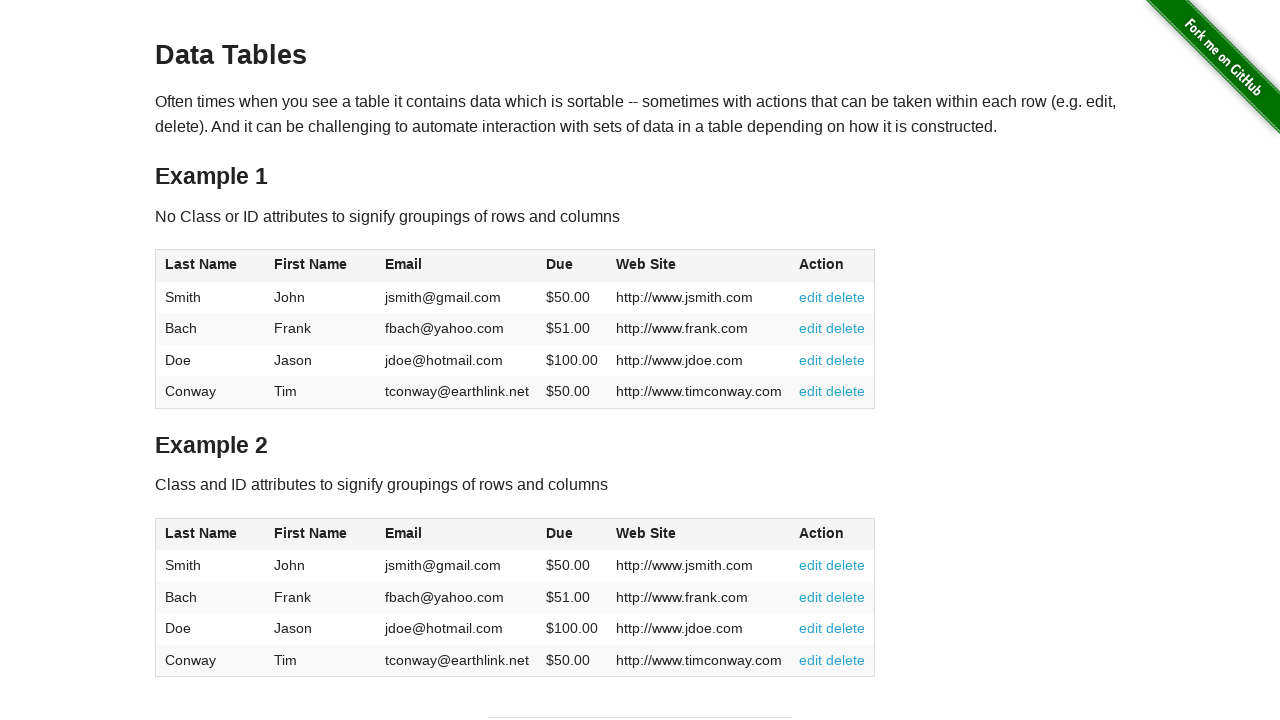

Clicked Due column header (4th column) first time for ascending sort at (572, 266) on #table1 thead tr th:nth-child(4)
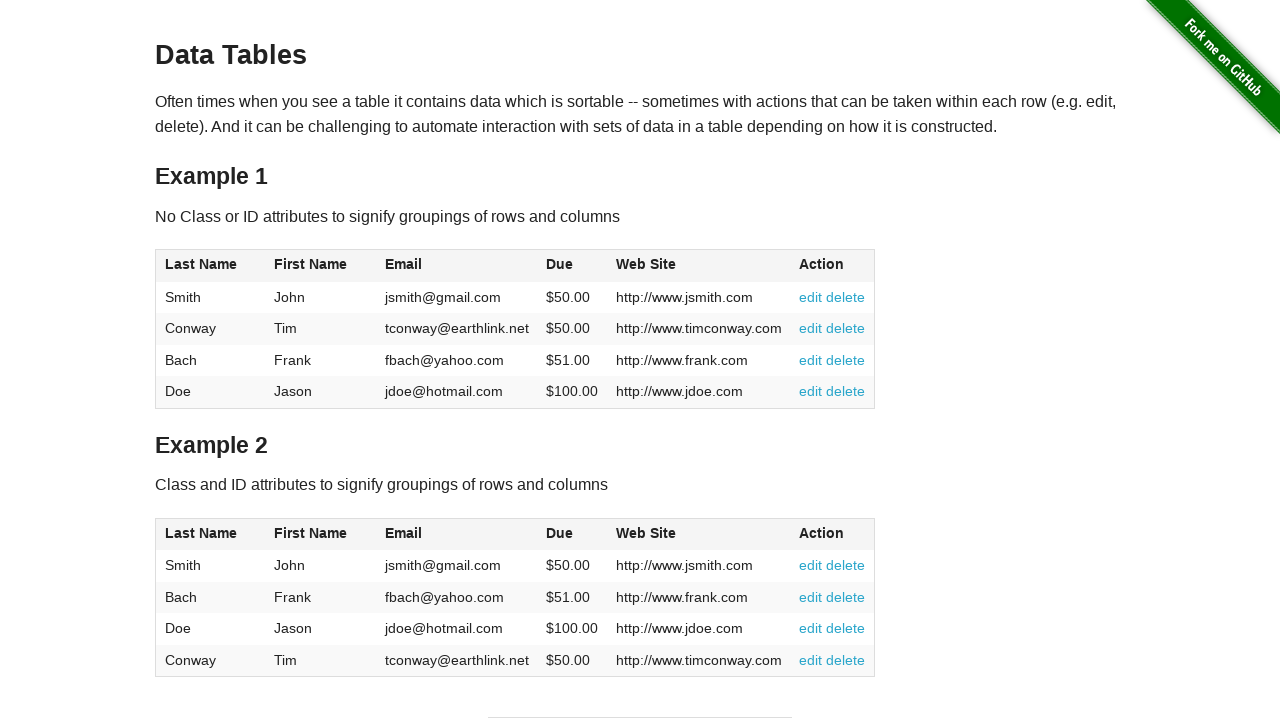

Clicked Due column header second time for descending sort at (572, 266) on #table1 thead tr th:nth-child(4)
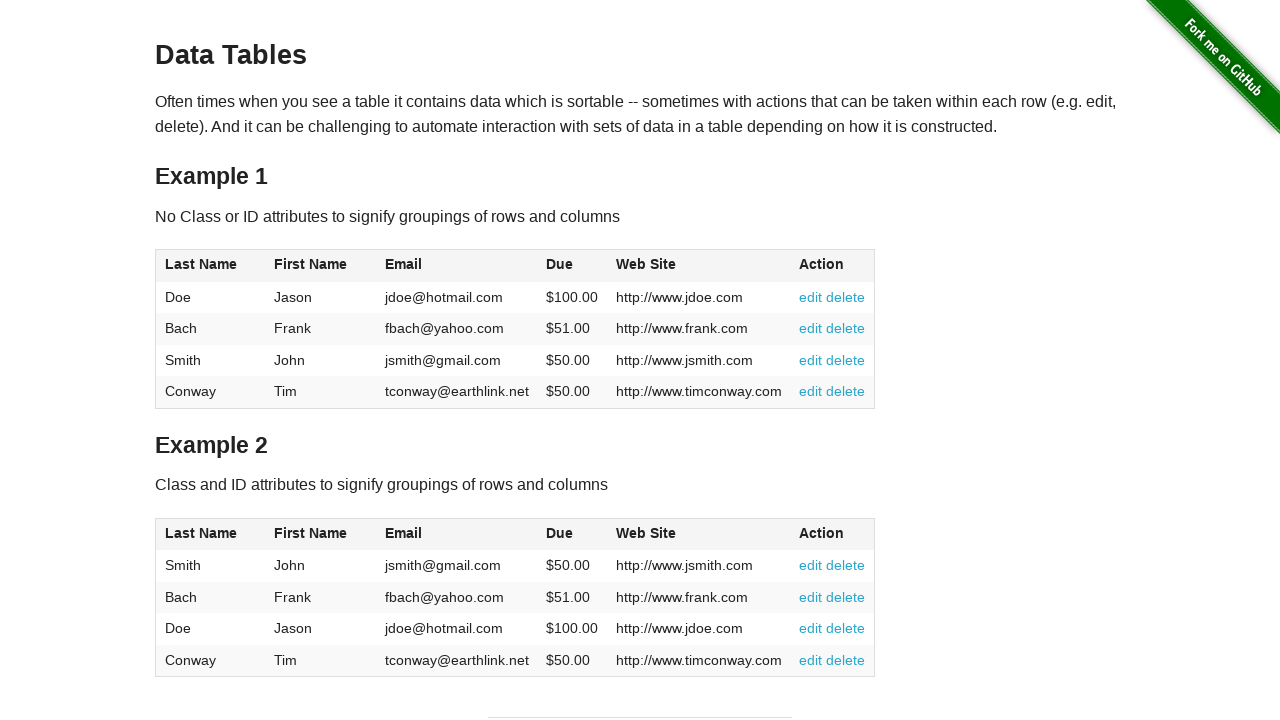

Waited for Due column data to load
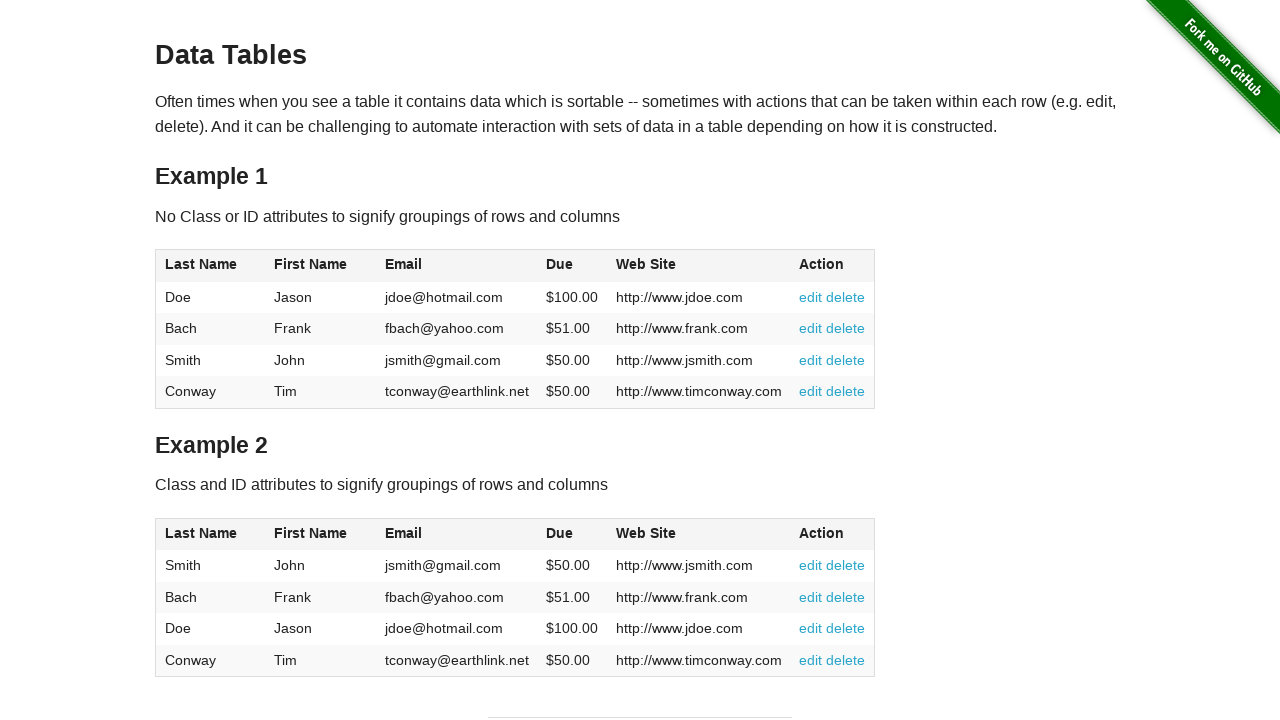

Retrieved all Due column elements
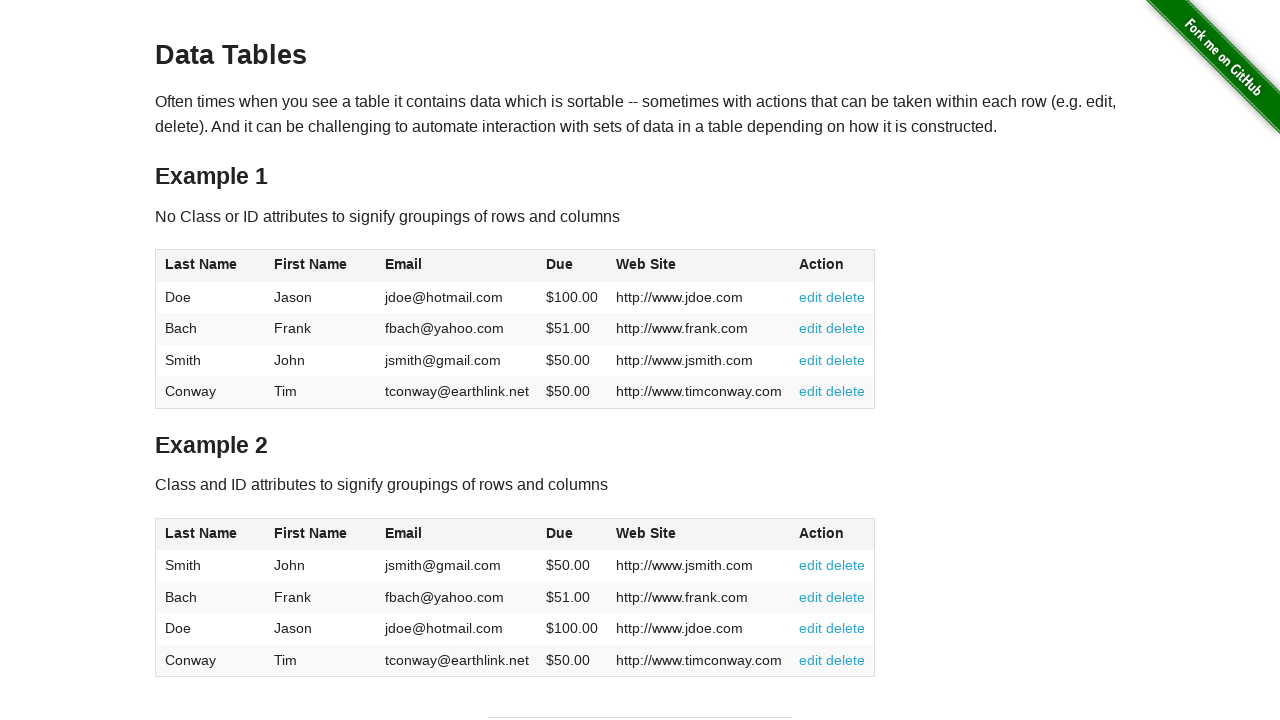

Extracted and converted Due values to floats
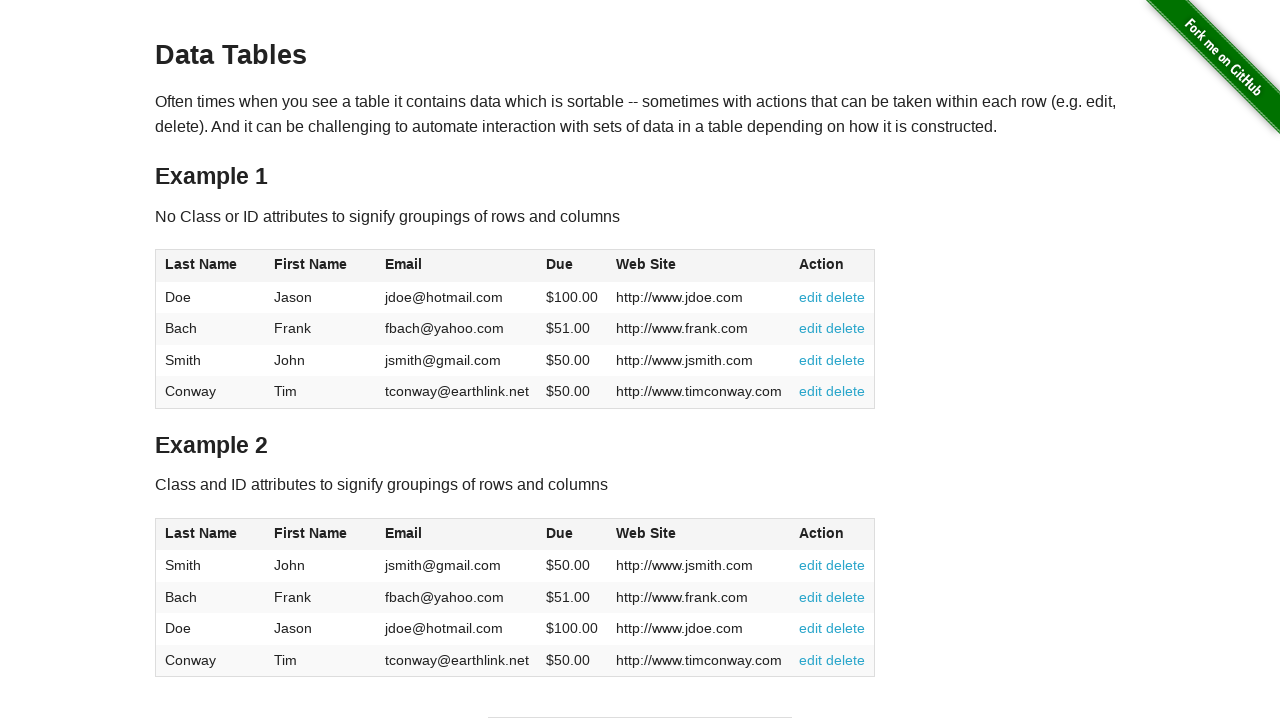

Verified Due column is sorted in descending order
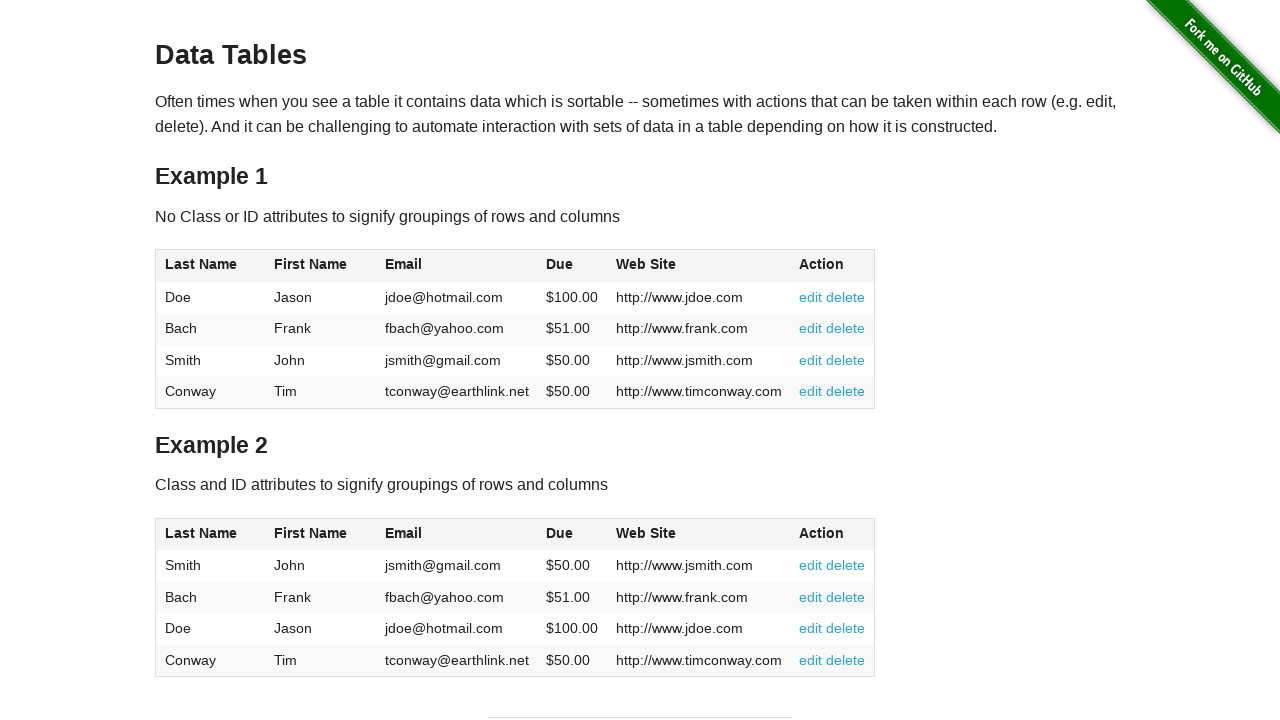

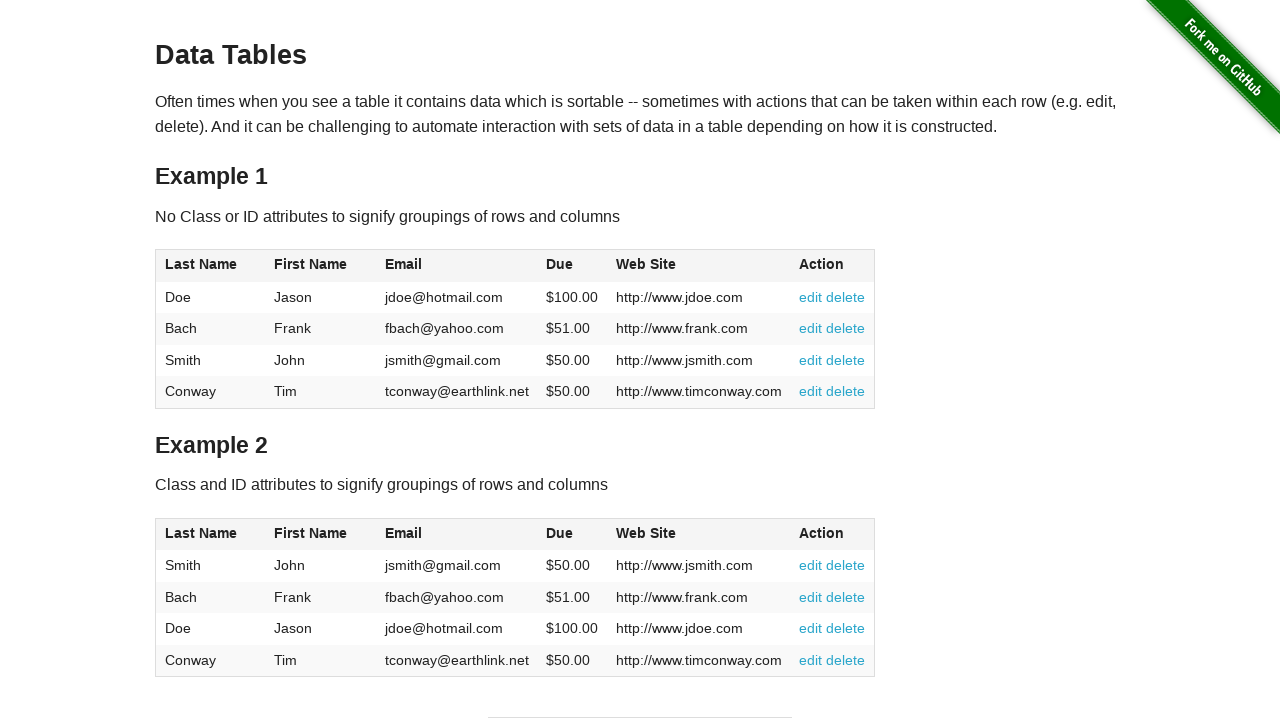